Tests various wait conditions on a demo page including element visibility, invisibility, and clickability, then navigates to a window handling page to test multiple window scenarios

Starting URL: https://leafground.com/waits.xhtml

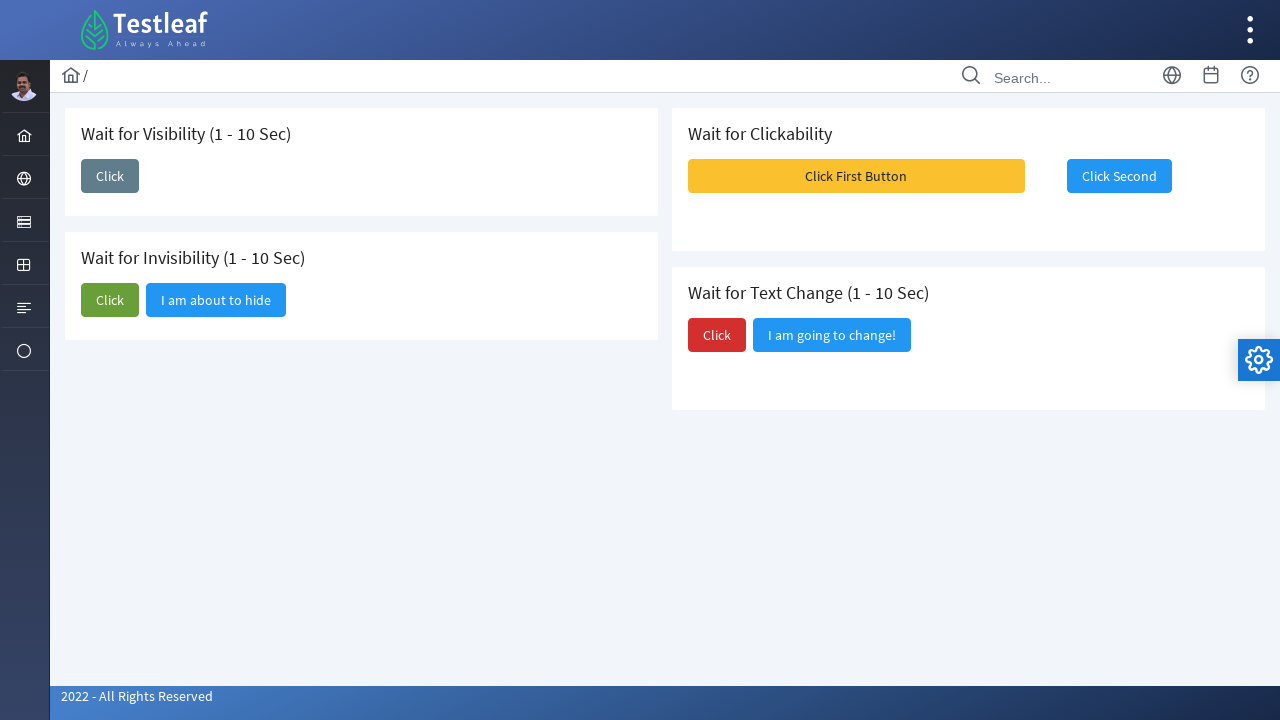

Clicked first 'Click' button to trigger element visibility at (110, 176) on xpath=//span[text()='Click']
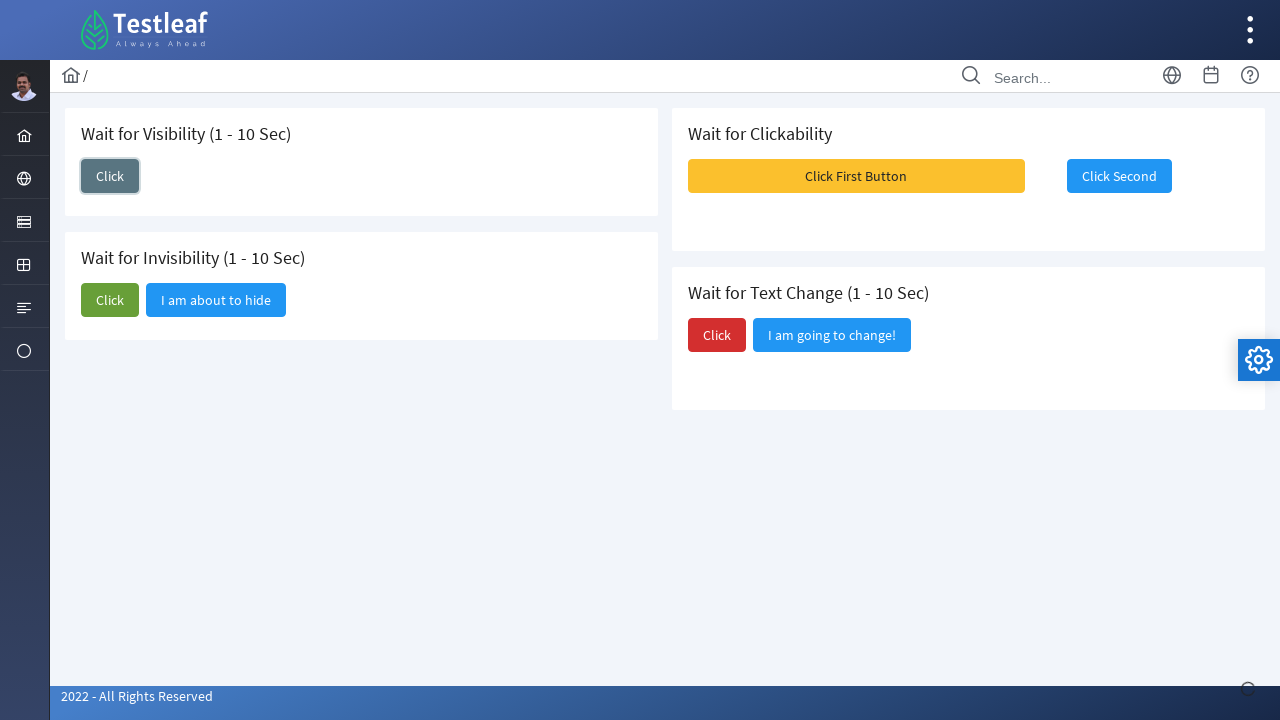

Waited for 'I am here' text to become visible
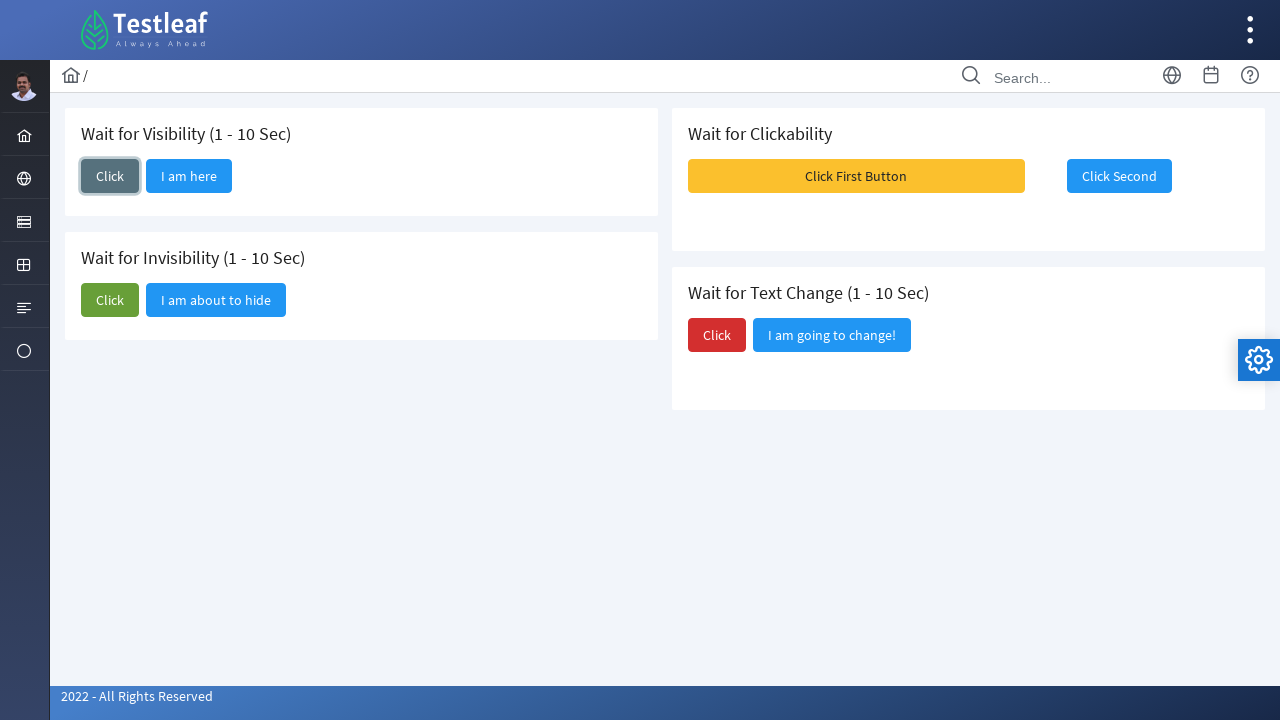

Clicked second 'Click' button to trigger element invisibility at (110, 300) on (//span[text()='Click'])[2]
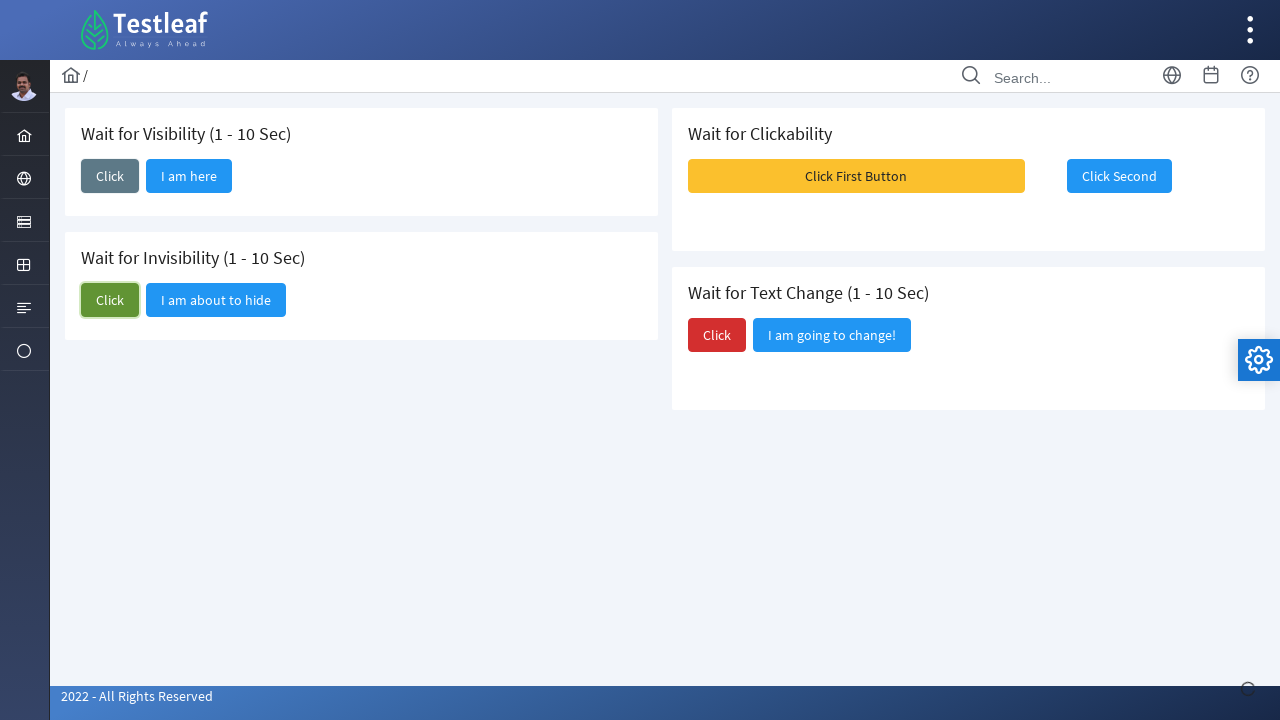

Waited for 'I am about to hide' element to become invisible
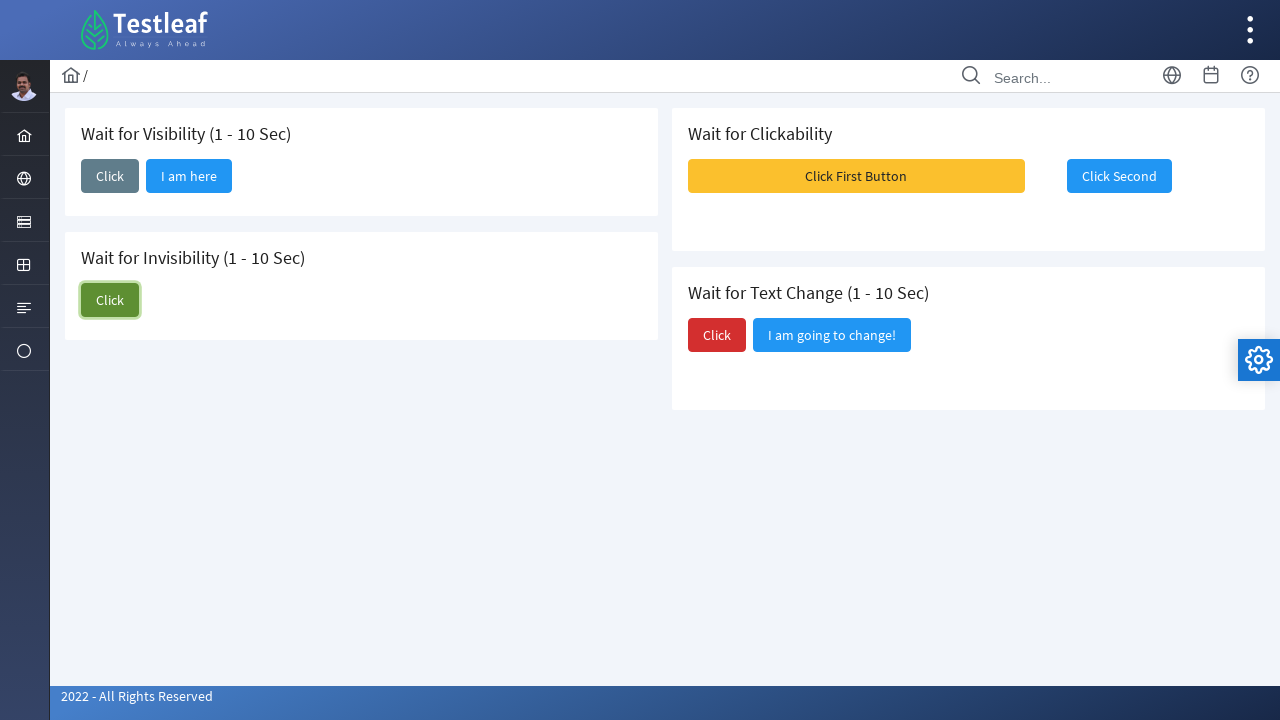

Clicked 'Click First Button' to trigger growl notification at (856, 176) on xpath=//span[text()='Click First Button']
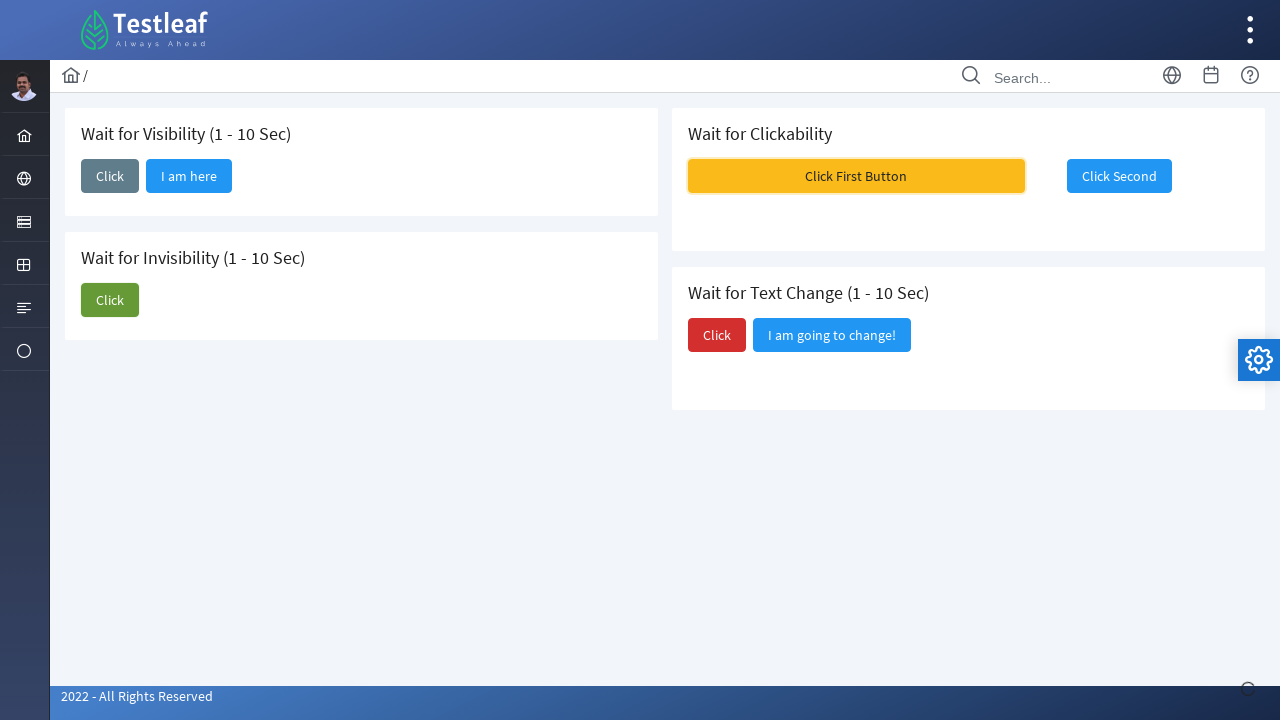

Waited for growl notification to disappear
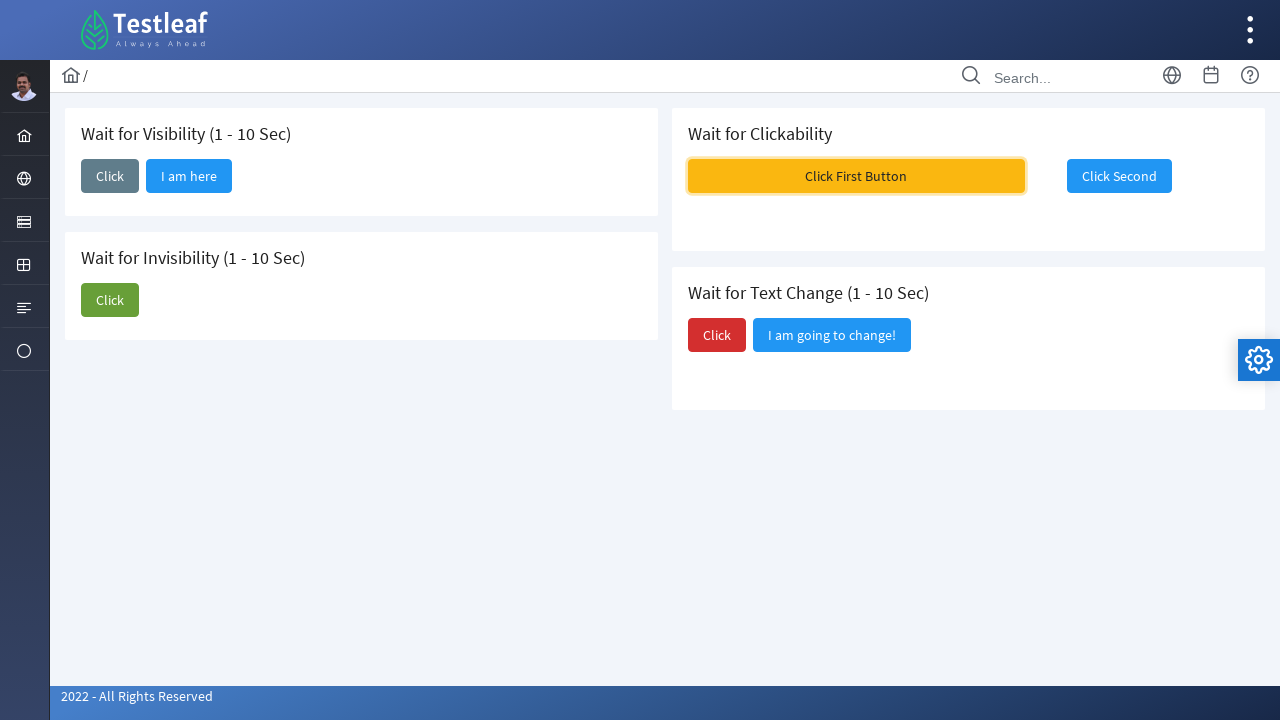

Clicked 'Click Second' button at (1119, 176) on xpath=//span[text()='Click Second']
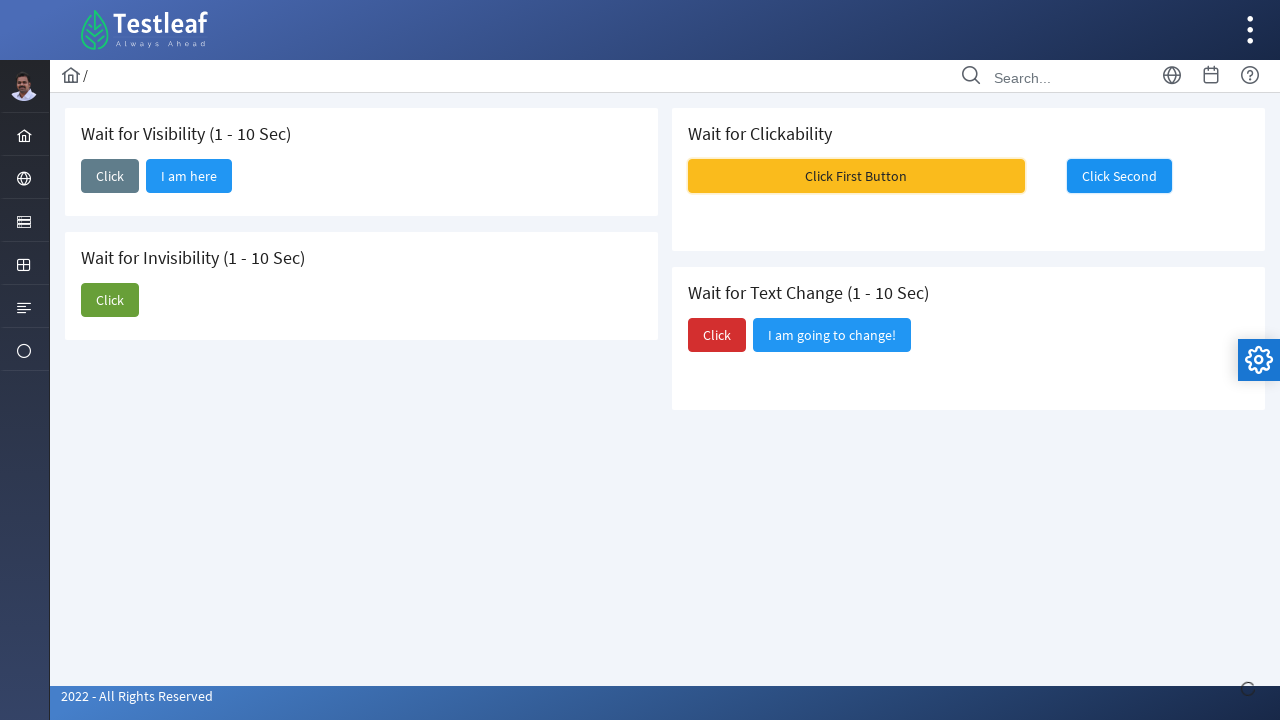

Navigated to window handling page at https://leafground.com/window.xhtml
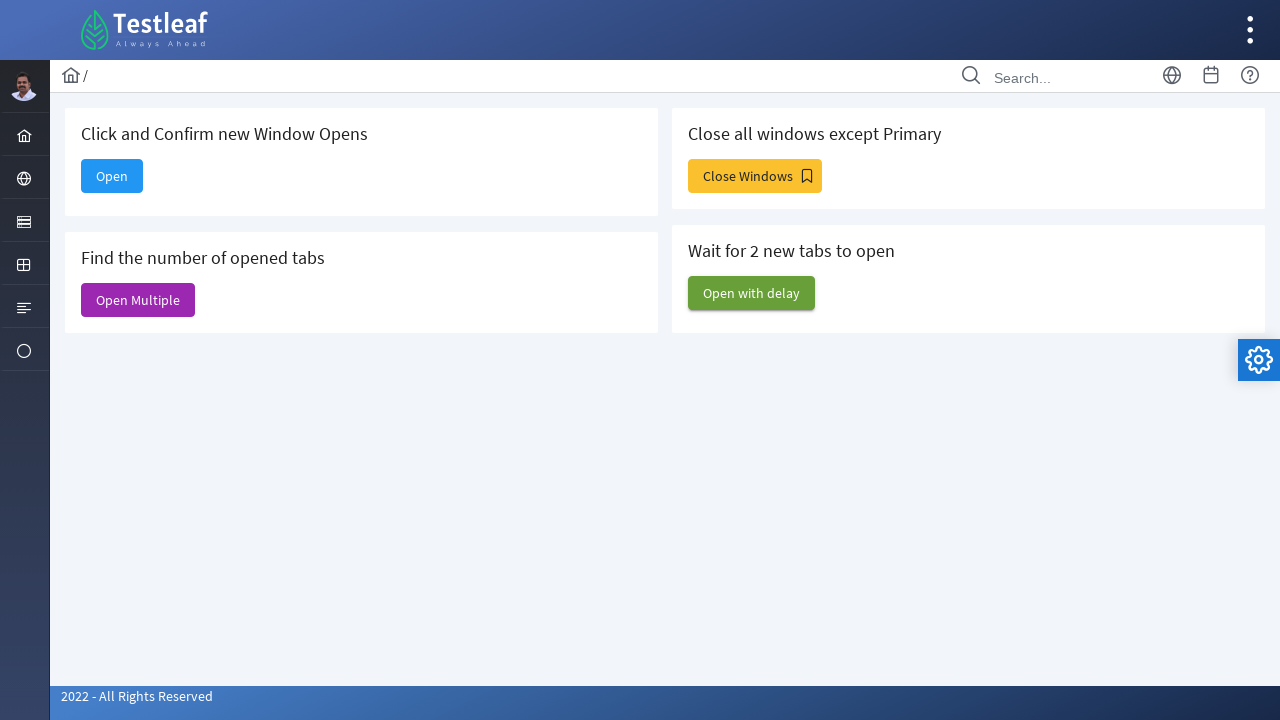

Clicked 'Open Multiple' button to open new windows at (138, 300) on xpath=//span[text()='Open Multiple']
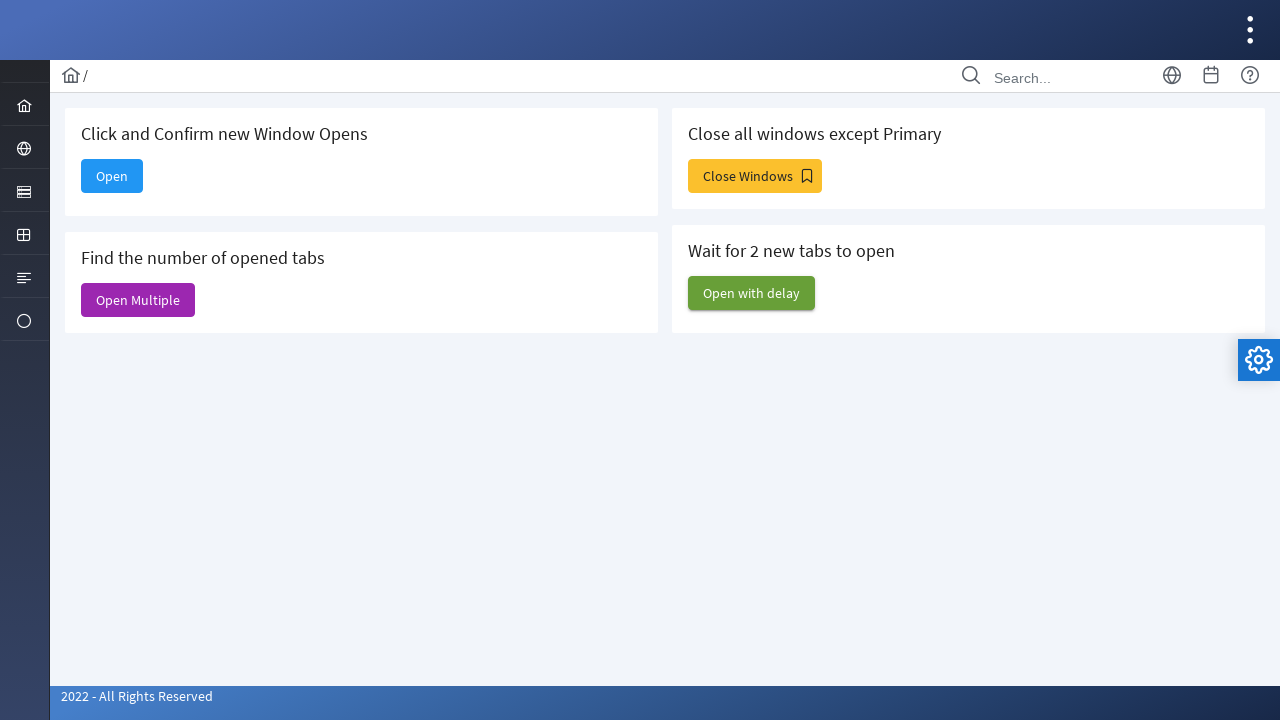

Waited 1 second for new windows to open
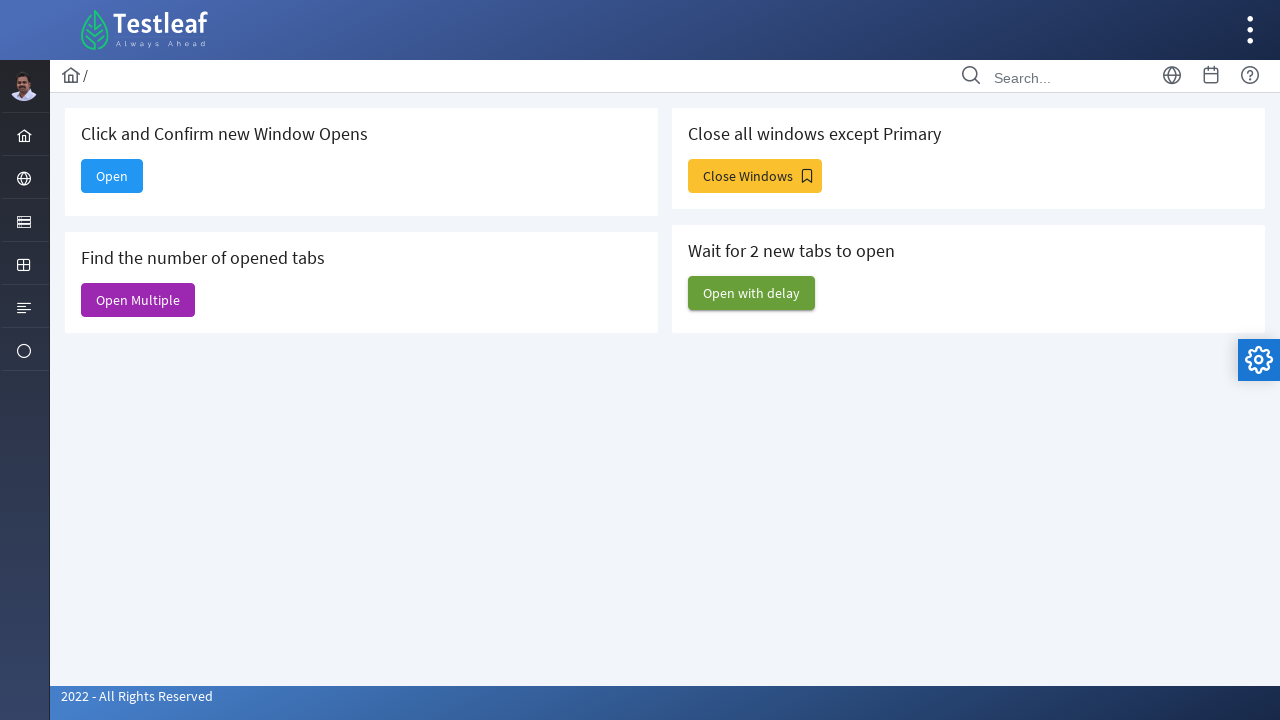

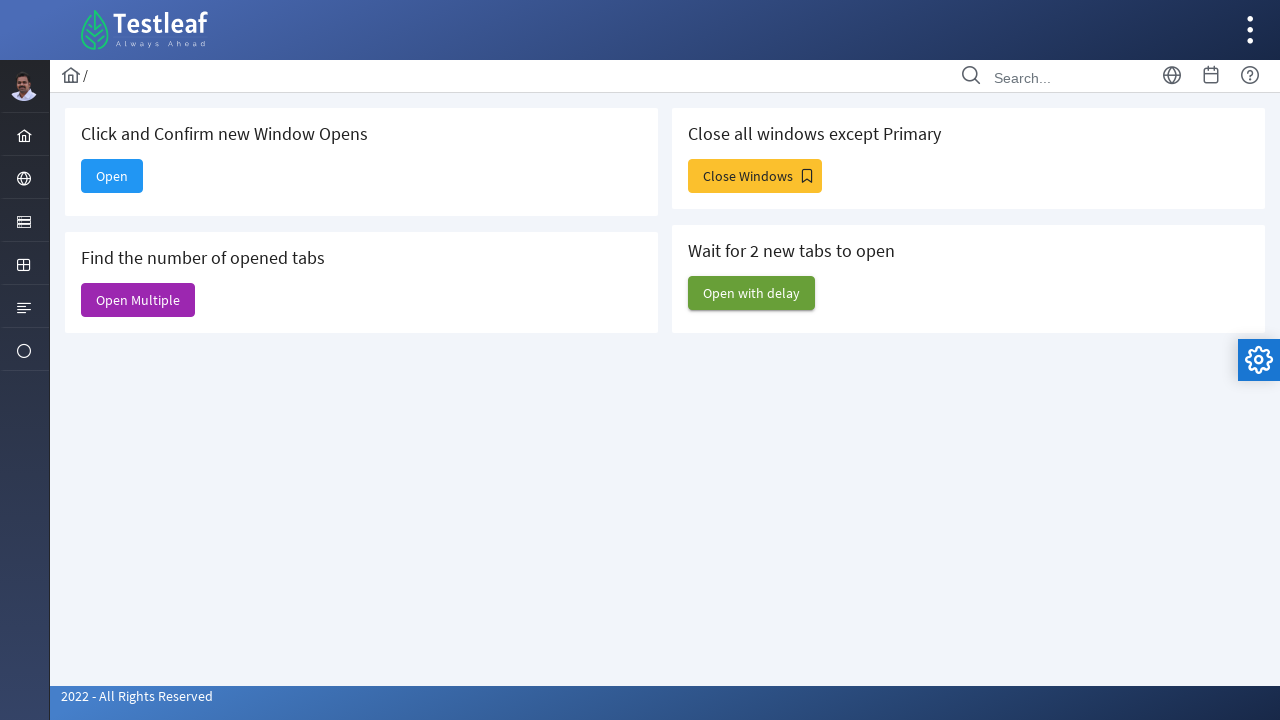